Tests the forgot password link on the login page by clicking it and then clicking the cancel/back button to return

Starting URL: https://opensource-demo.orangehrmlive.com/web/index.php/auth/login

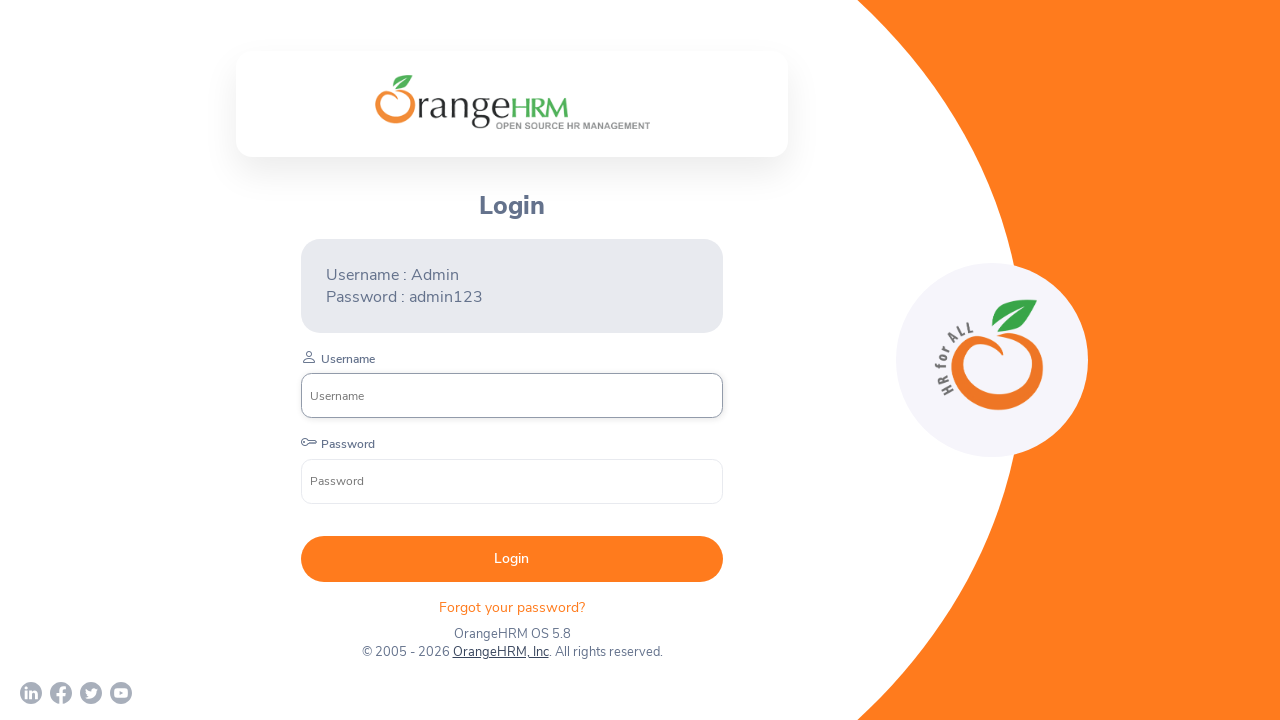

Login page loaded and 'Forgot Password' link is visible
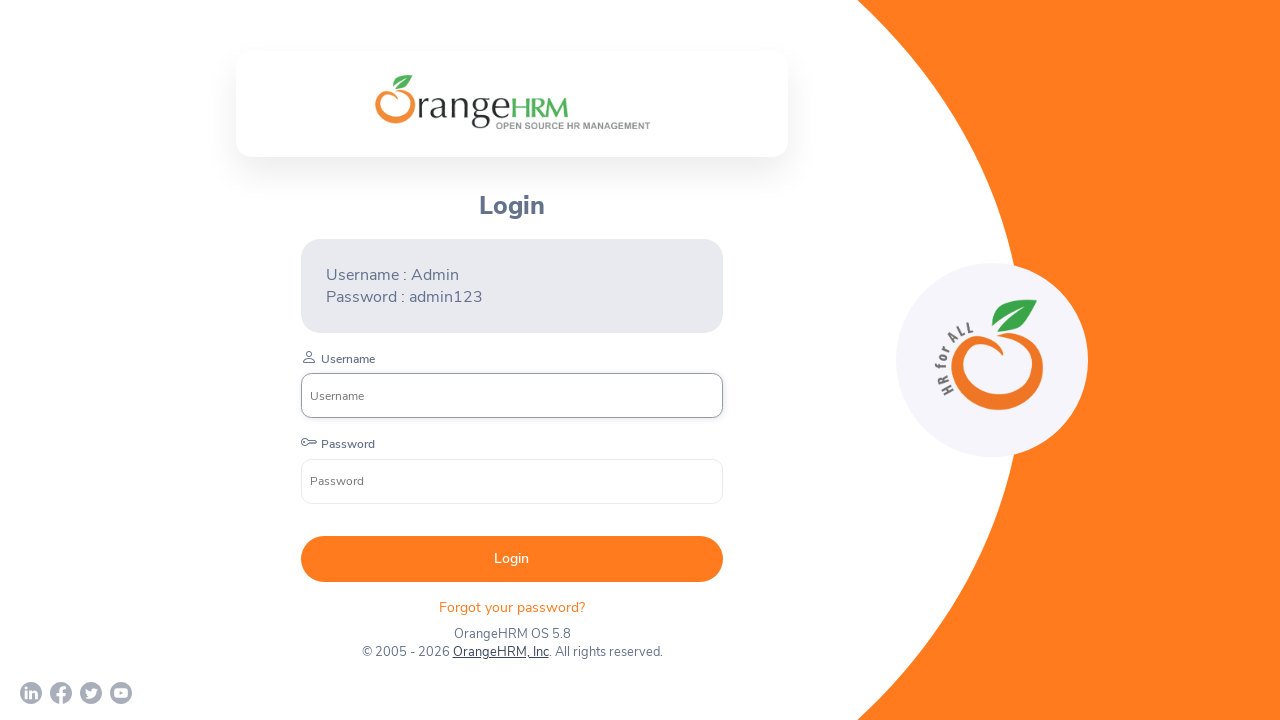

Clicked on 'Forgot Password' link at (512, 607) on .orangehrm-login-forgot-header
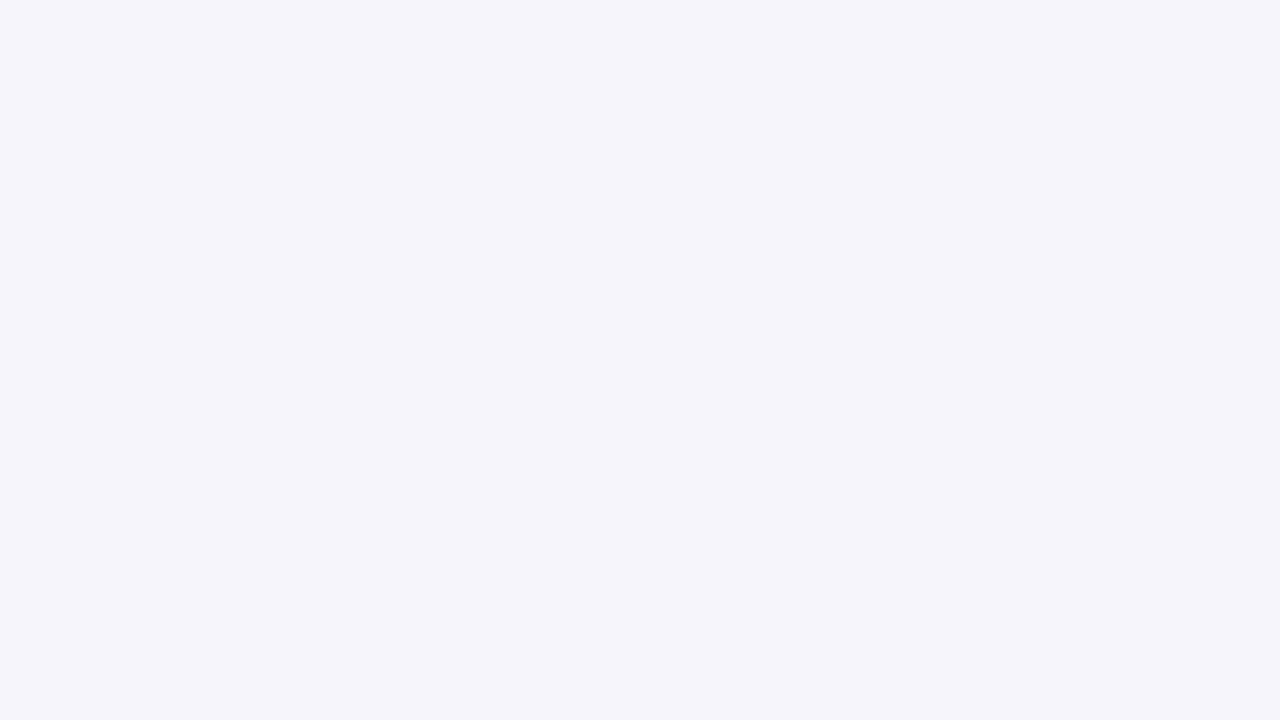

Forgot password page loaded and cancel button is visible
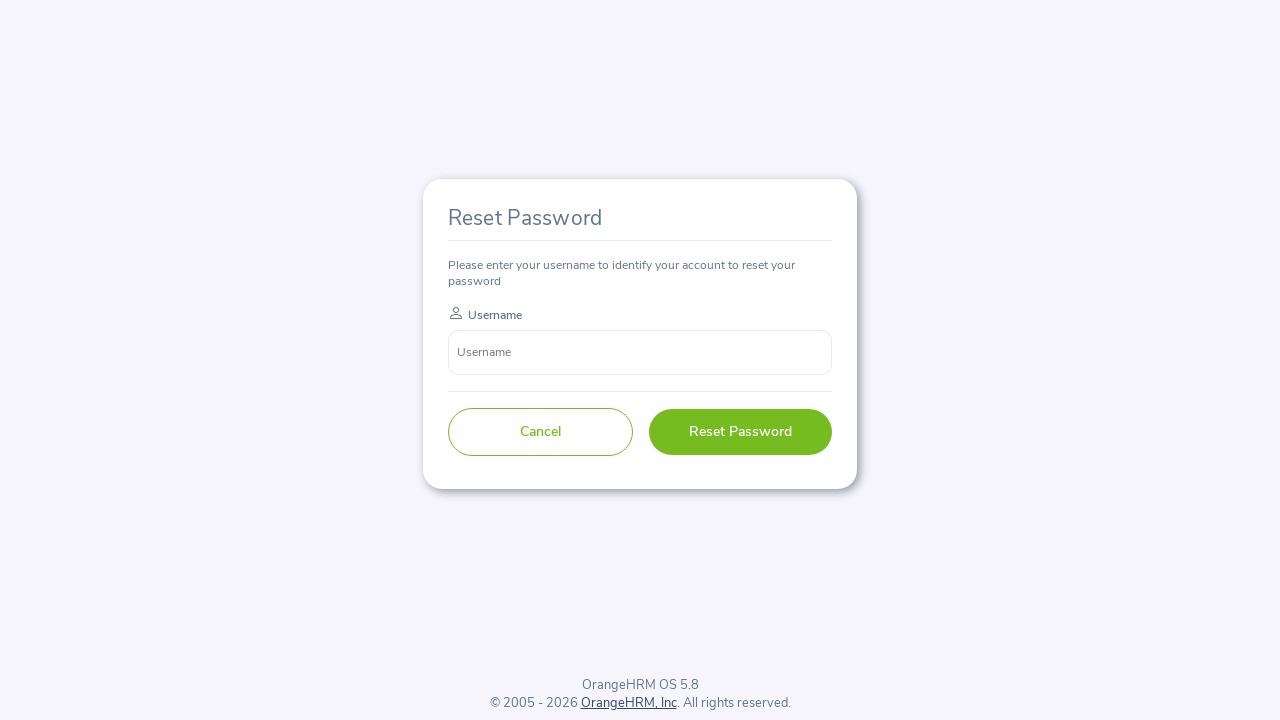

Clicked cancel/back button to return to login page at (540, 432) on .oxd-button--ghost
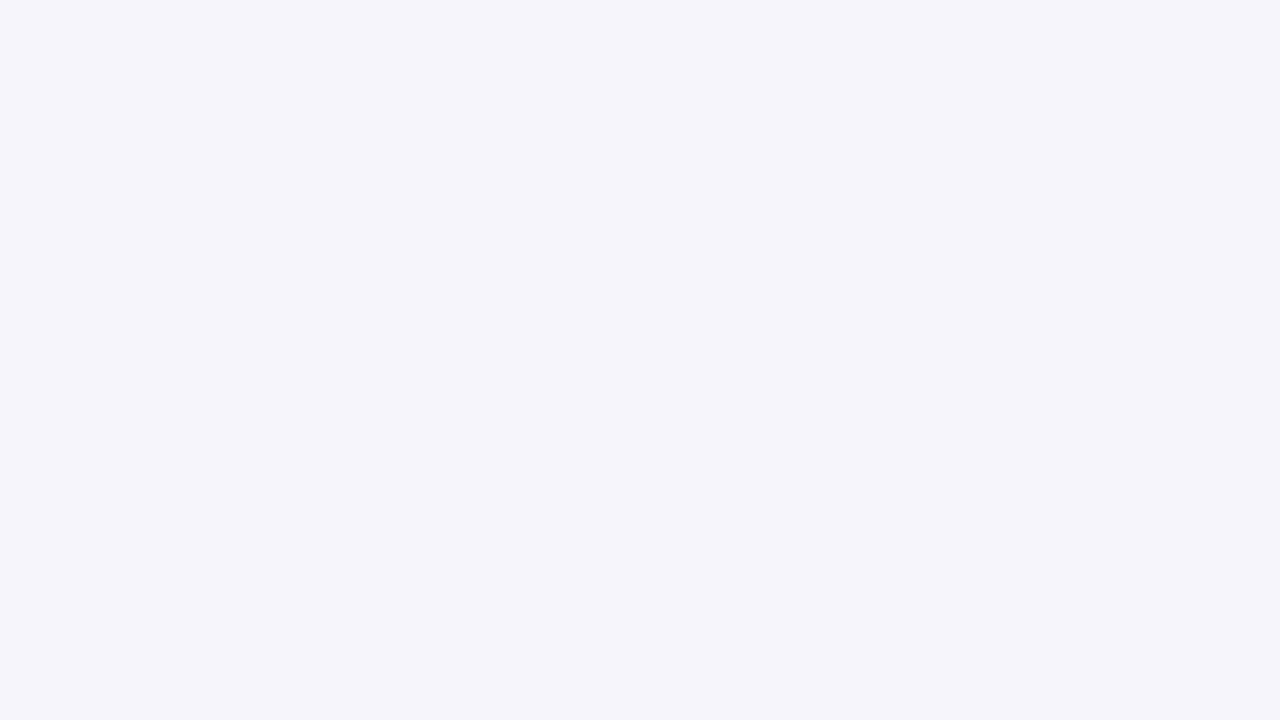

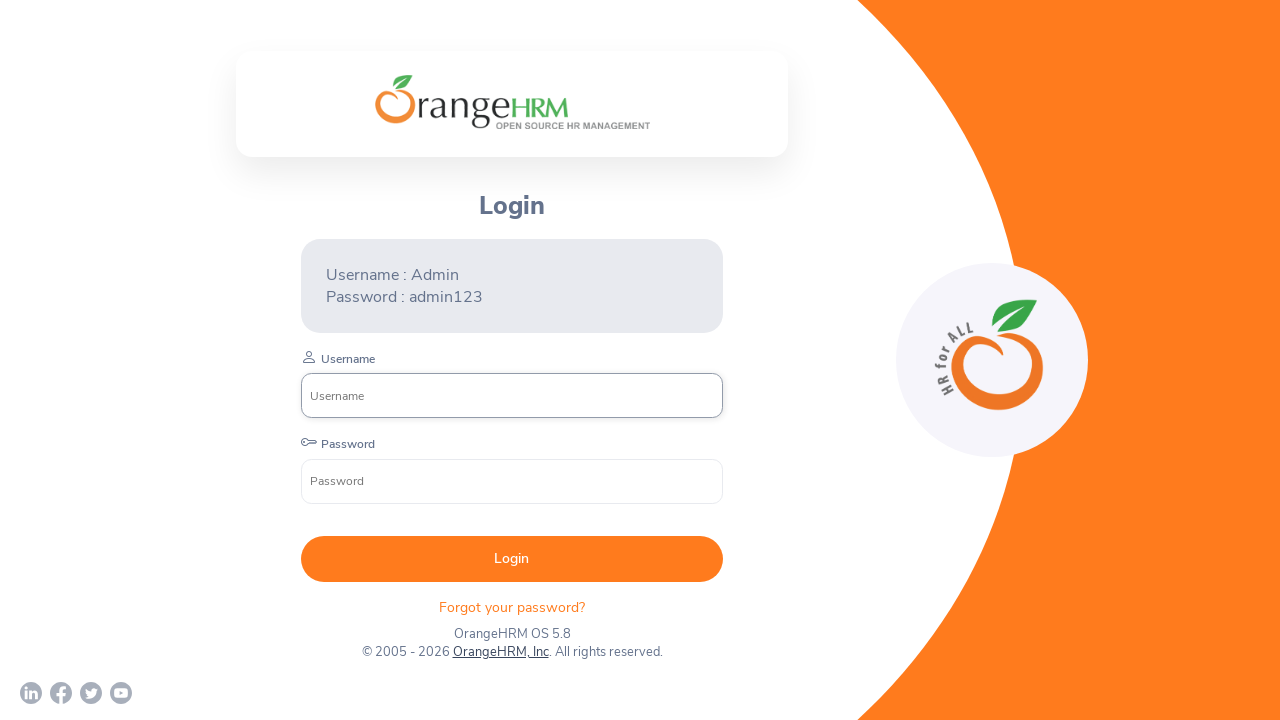